Tests sorting the Email column in ascending order by clicking the column header and verifying the values are sorted correctly using CSS pseudo-classes on table1.

Starting URL: http://the-internet.herokuapp.com/tables

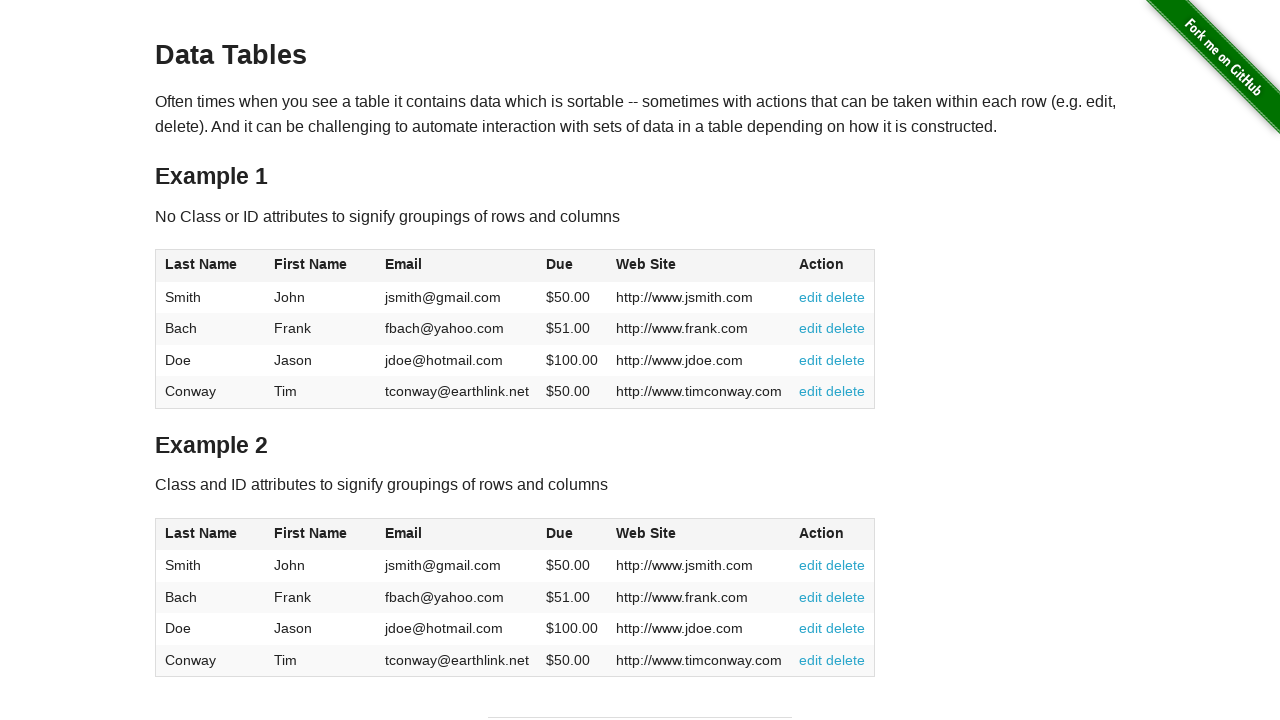

Clicked Email column header to sort ascending at (457, 266) on #table1 thead tr th:nth-of-type(3)
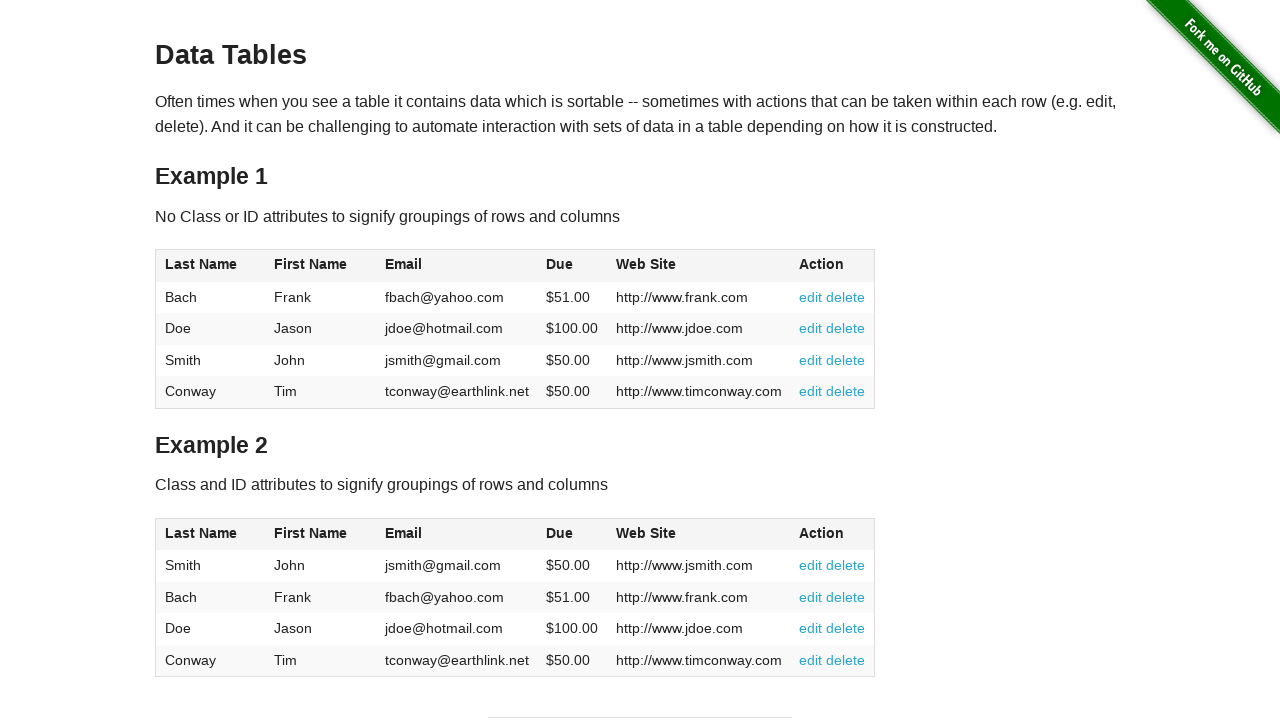

Email column data is present and table has been sorted
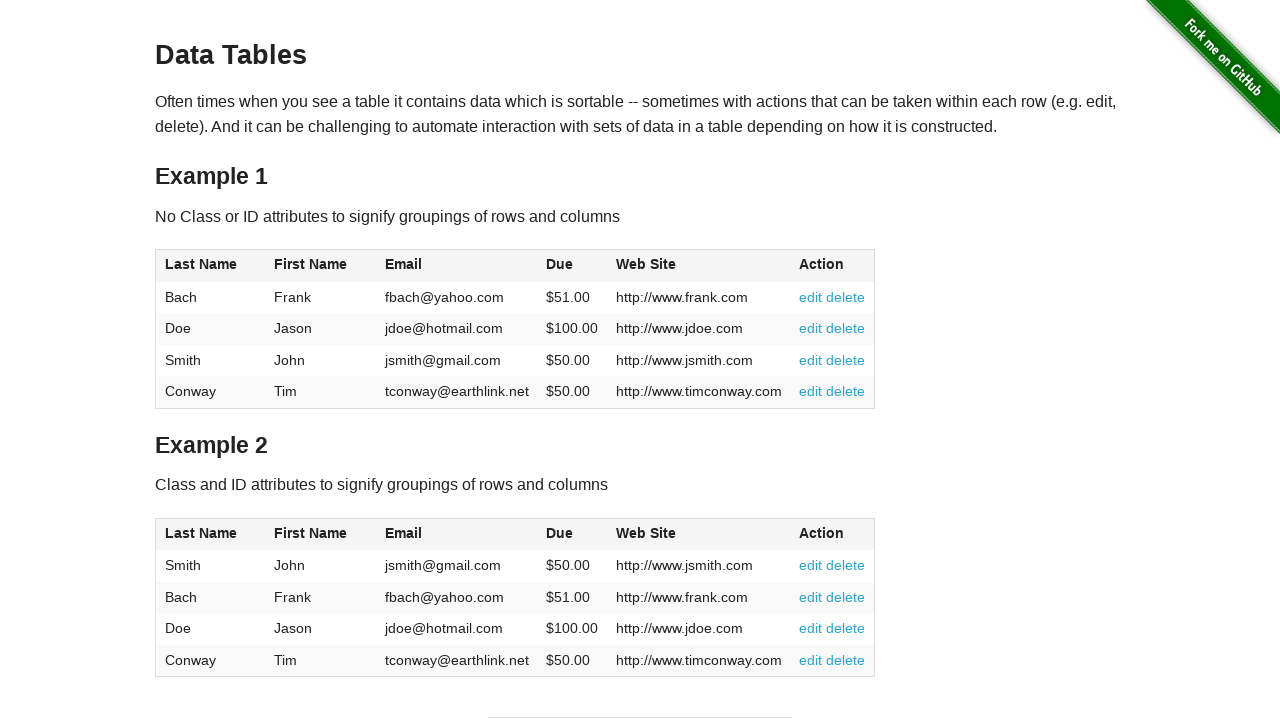

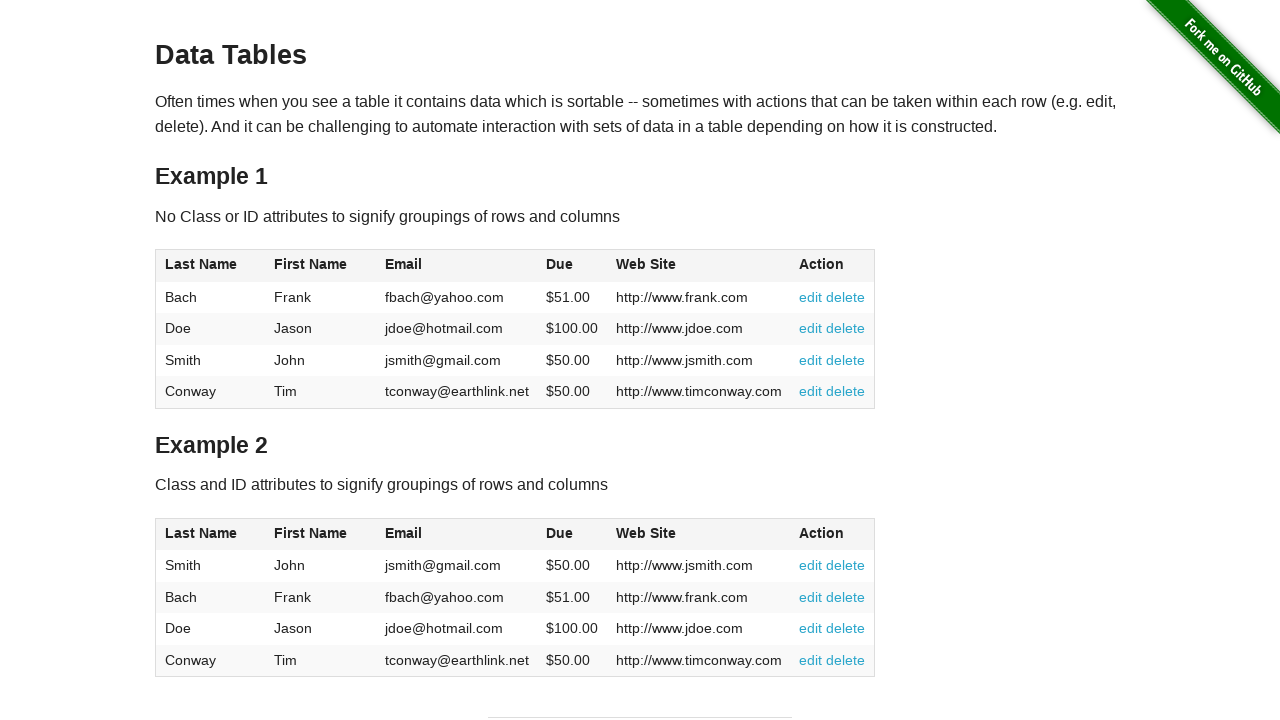